Tests drag and drop functionality by dragging an element onto a drop zone

Starting URL: https://jqueryui.com/droppable/

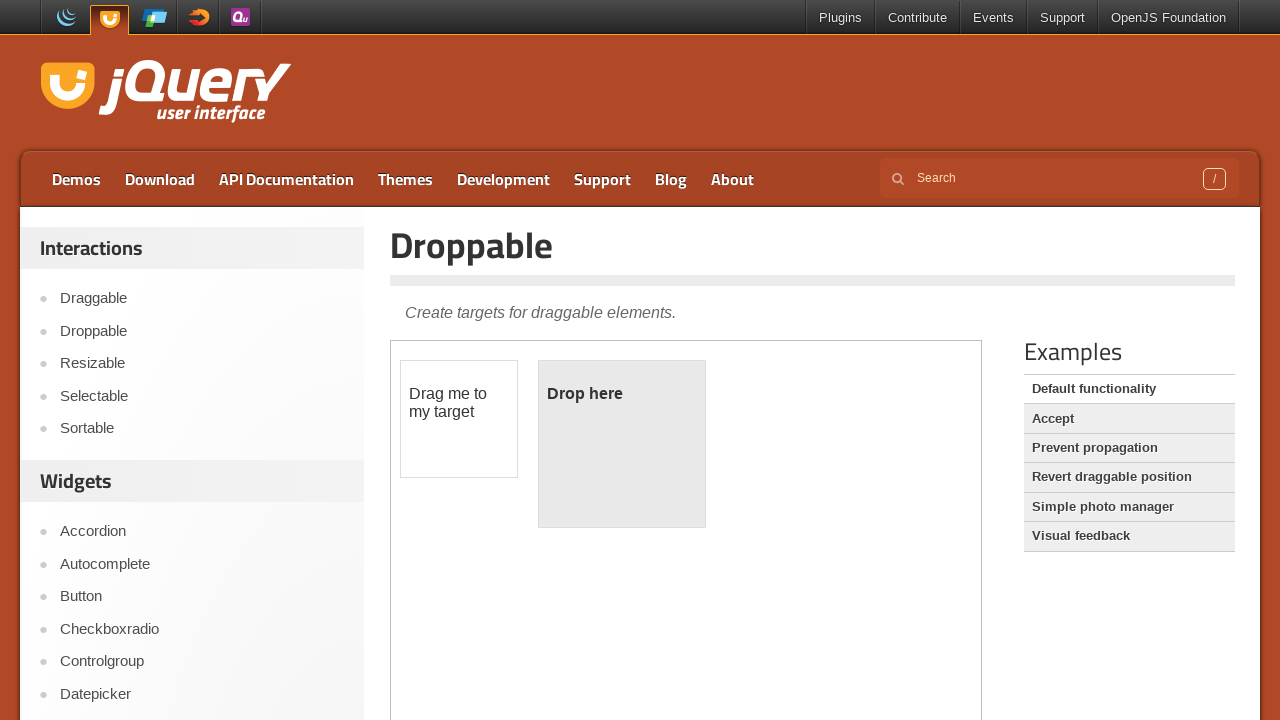

Located iframe containing draggable elements
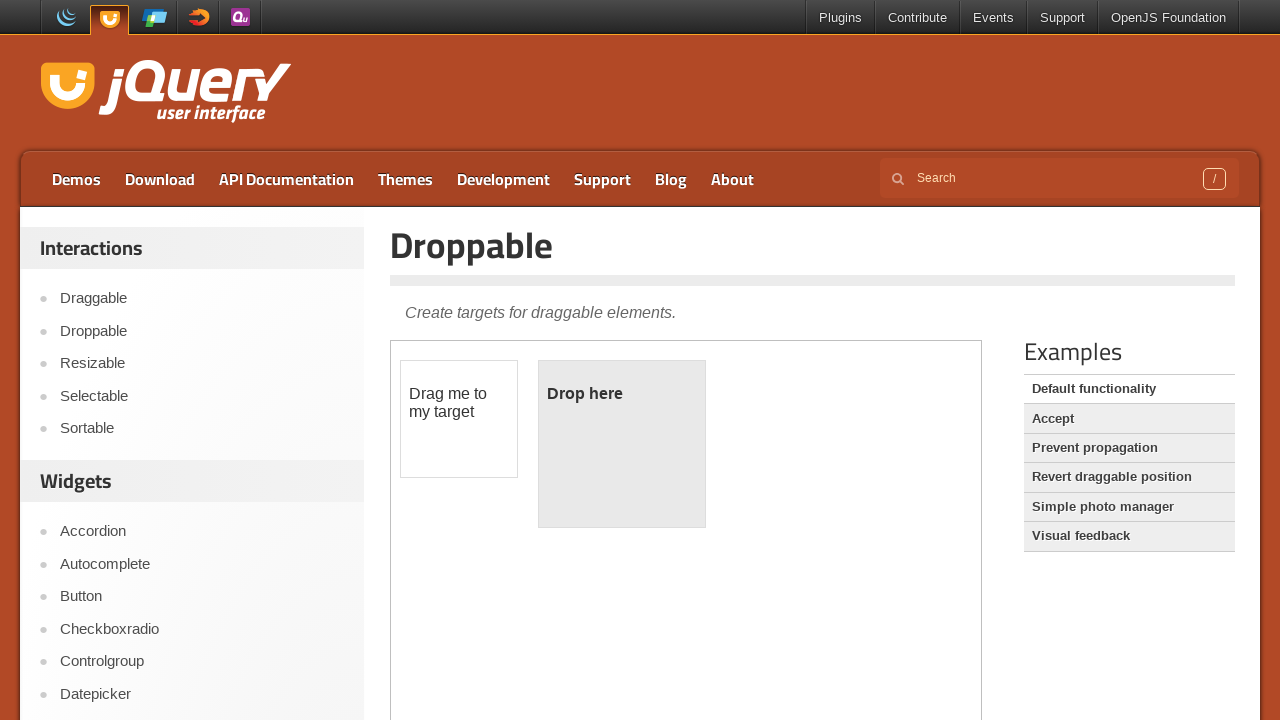

Located draggable element with id 'draggable'
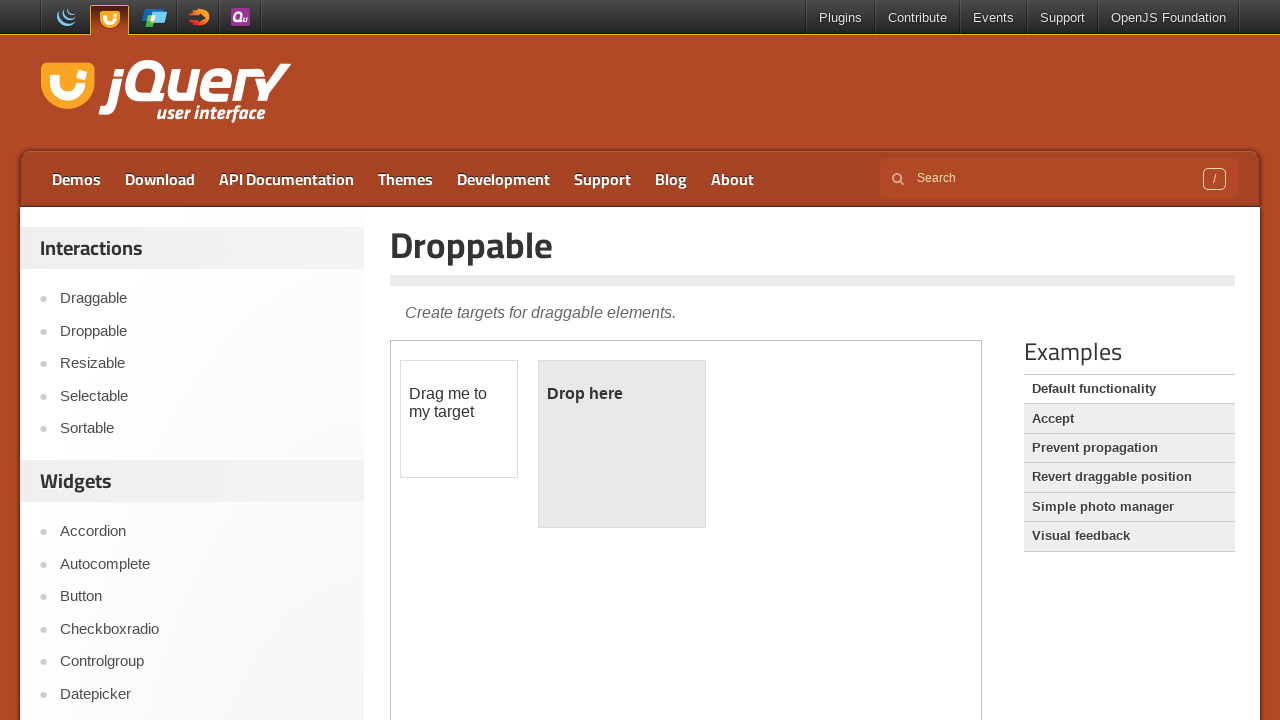

Located drop zone element with id 'droppable'
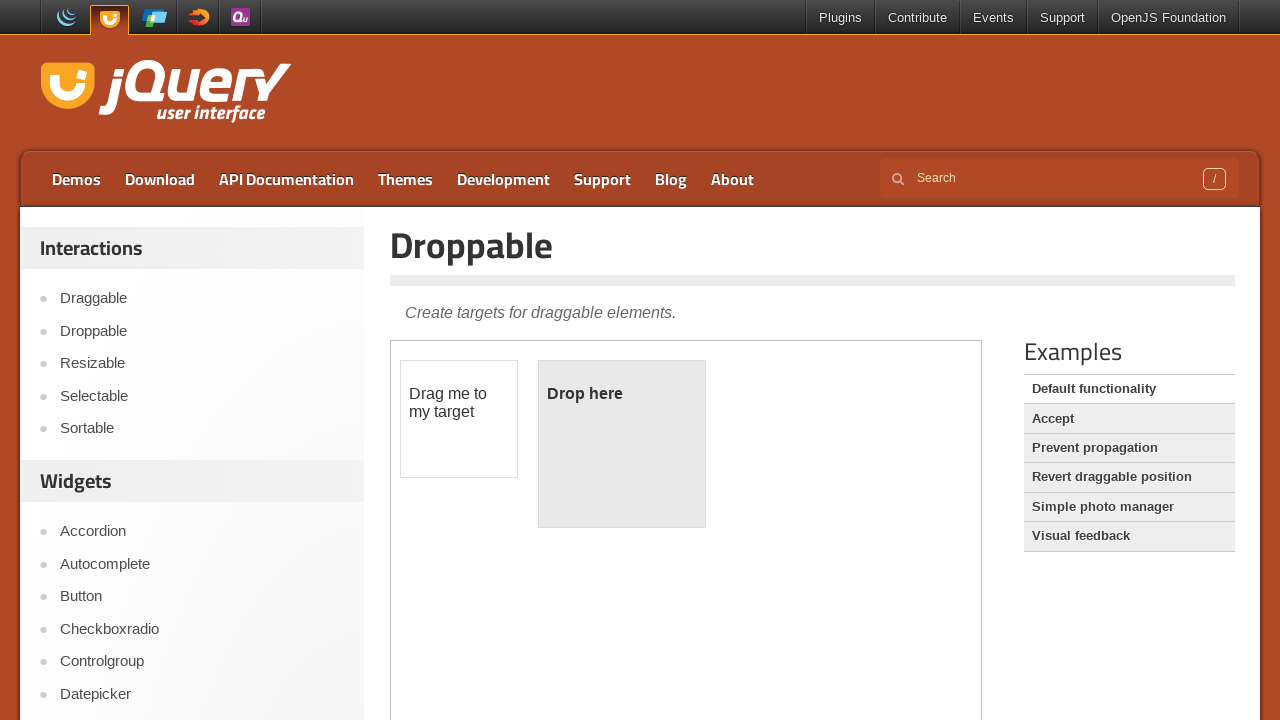

Dragged element onto drop zone at (622, 444)
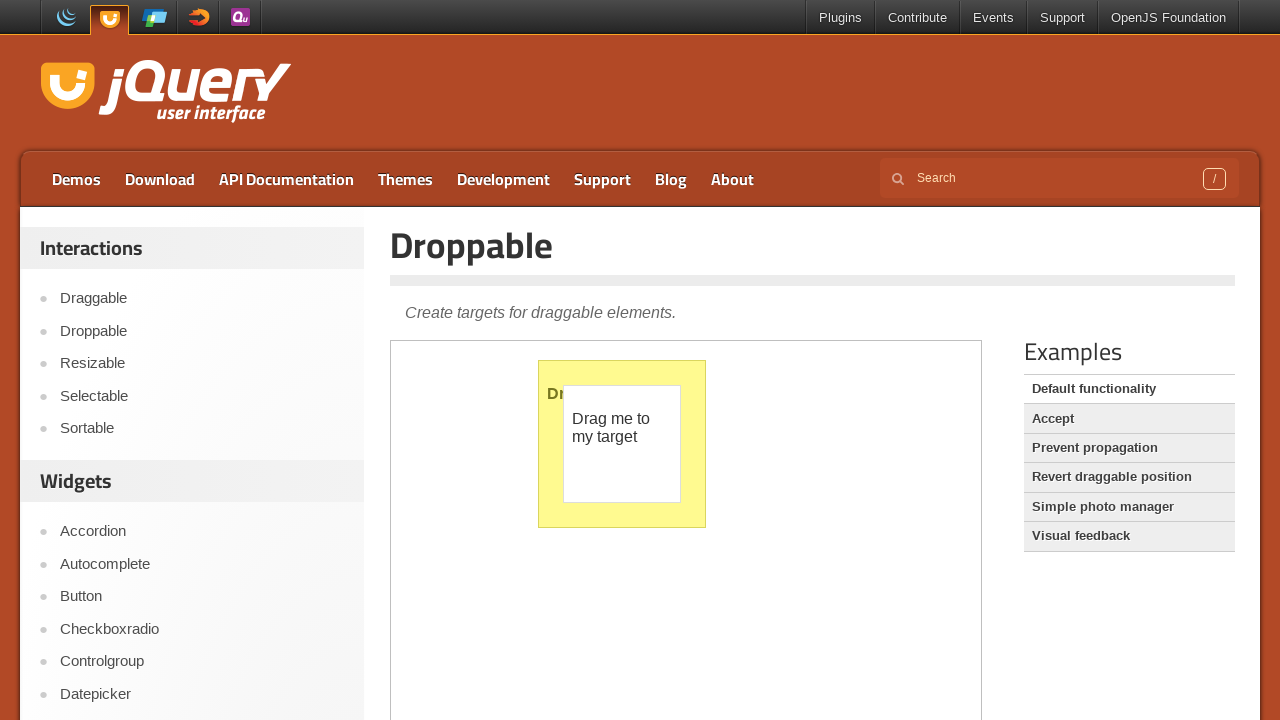

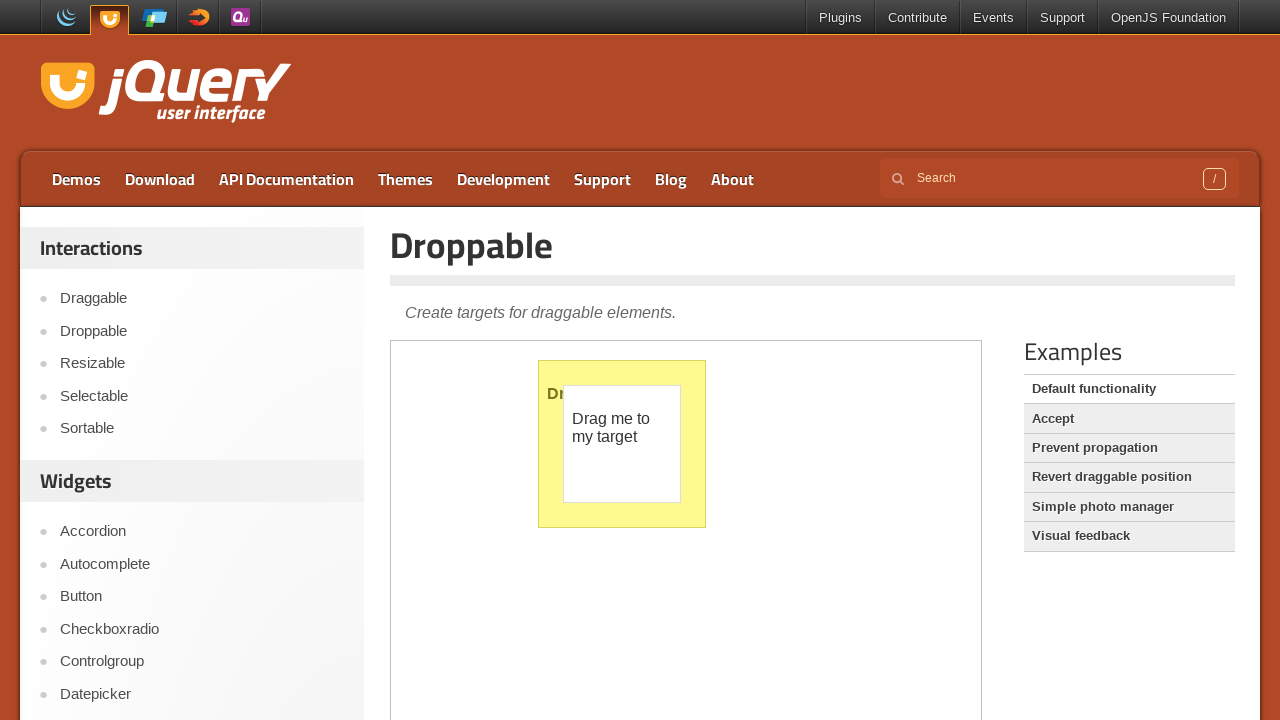